Tests form filling within nested iframes by navigating through two levels of iframes and filling email, password, and confirm password fields

Starting URL: https://demoapps.qspiders.com/ui/frames/nested?sublist=1

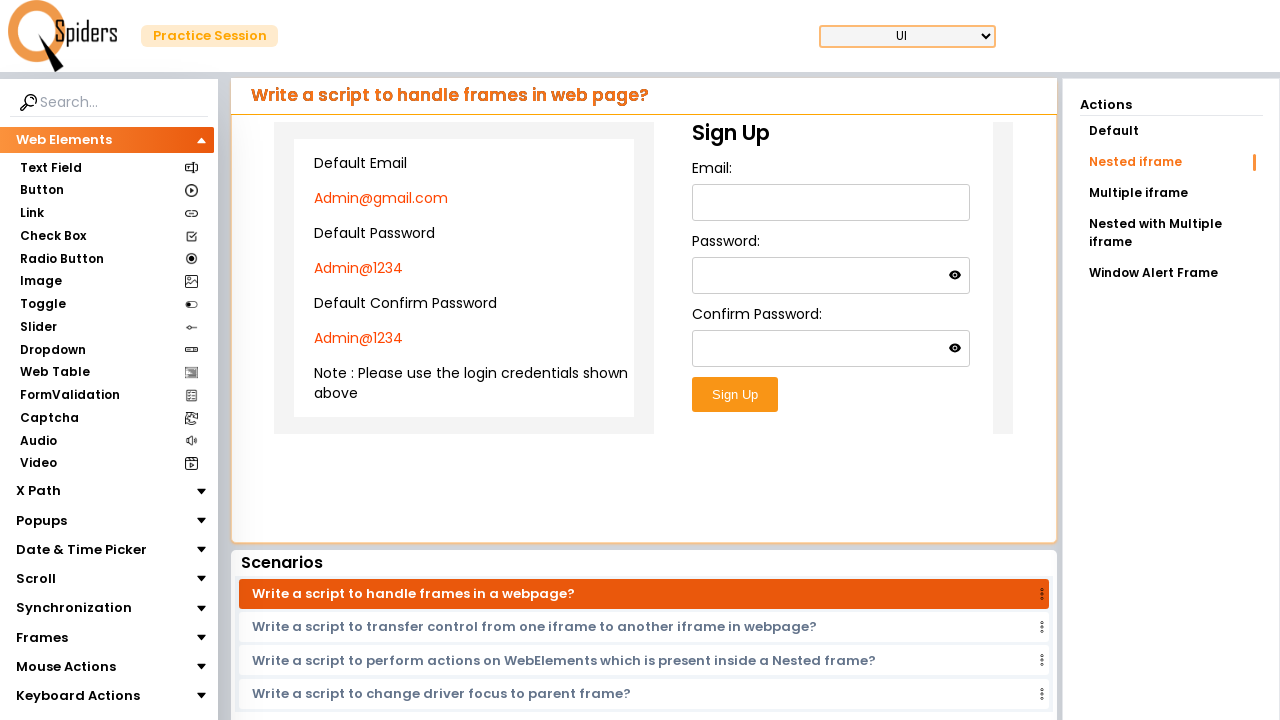

Located first iframe element
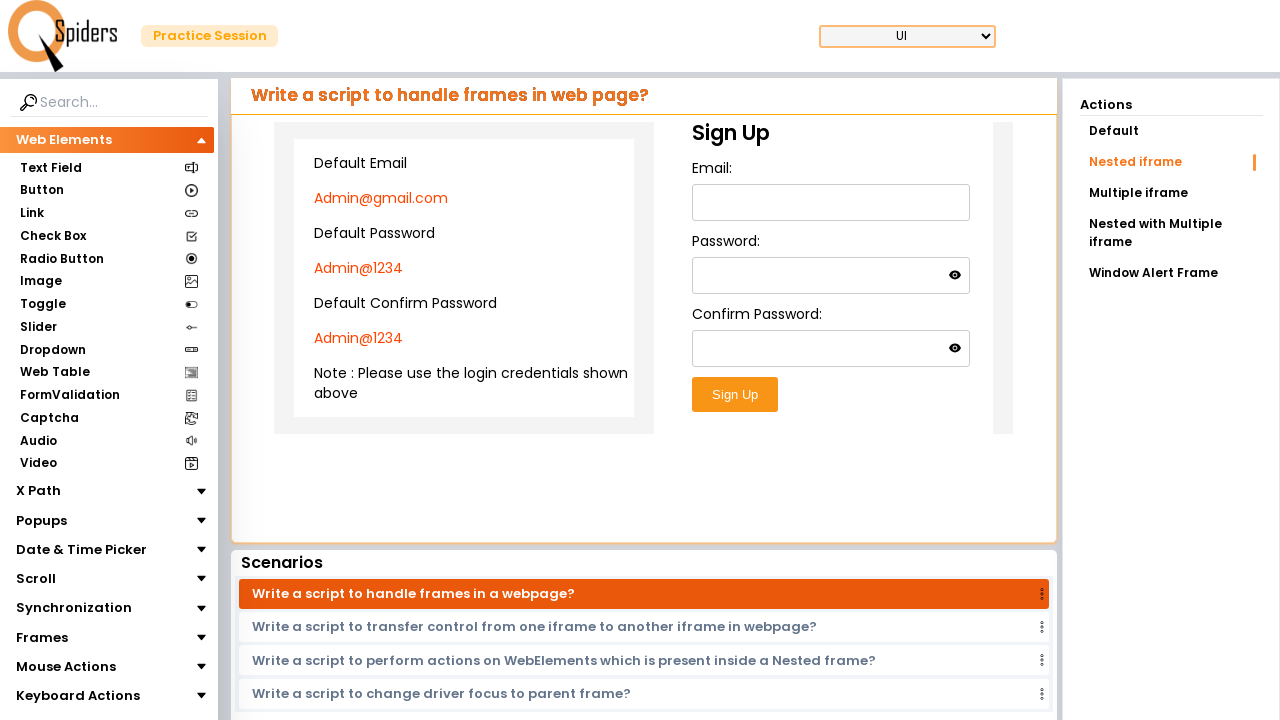

Located nested iframe within first iframe
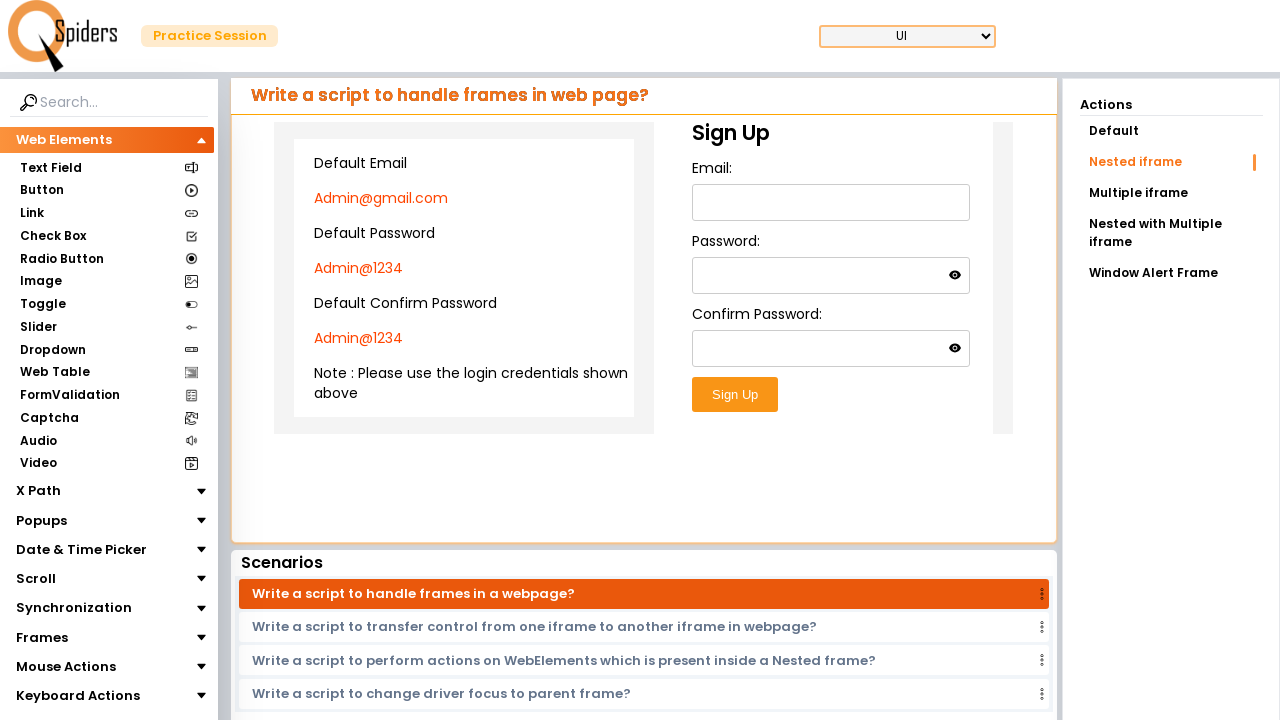

Filled email field with 'Admin@gmail.com' on iframe >> nth=0 >> internal:control=enter-frame >> iframe >> nth=0 >> internal:c
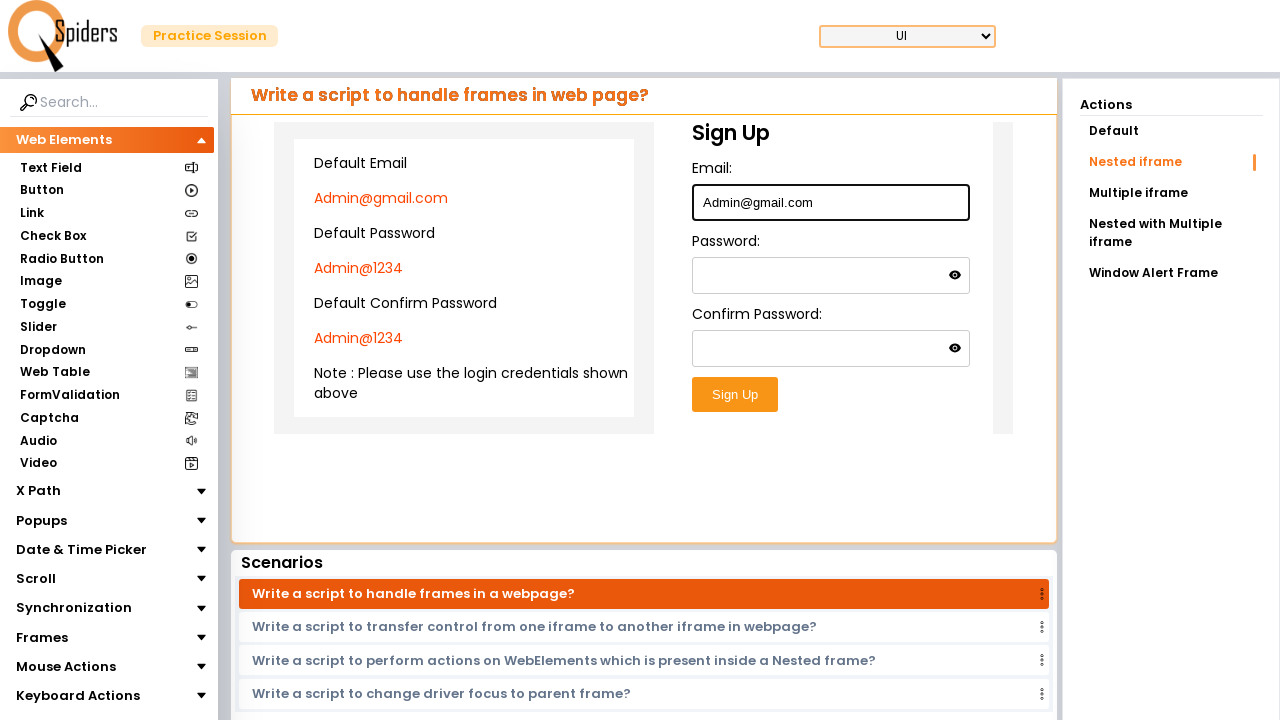

Filled password field with 'Admin@1234' on iframe >> nth=0 >> internal:control=enter-frame >> iframe >> nth=0 >> internal:c
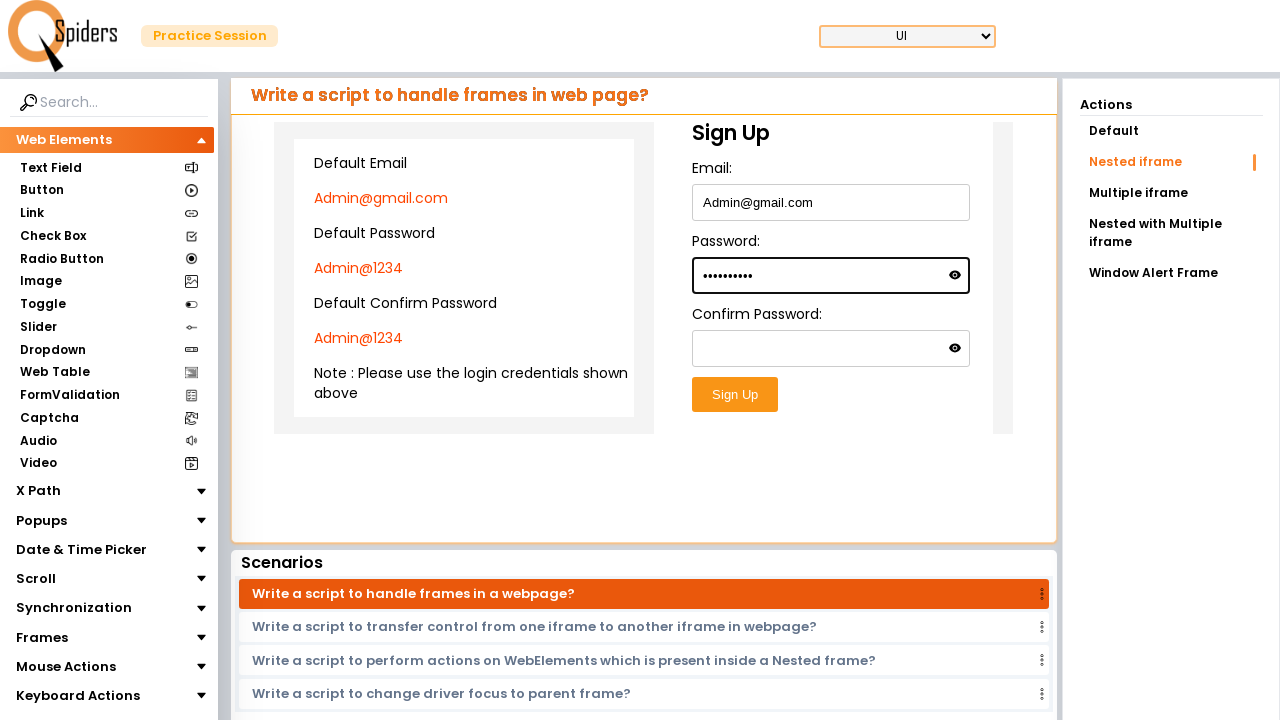

Filled confirm password field with 'Admin@1234' on iframe >> nth=0 >> internal:control=enter-frame >> iframe >> nth=0 >> internal:c
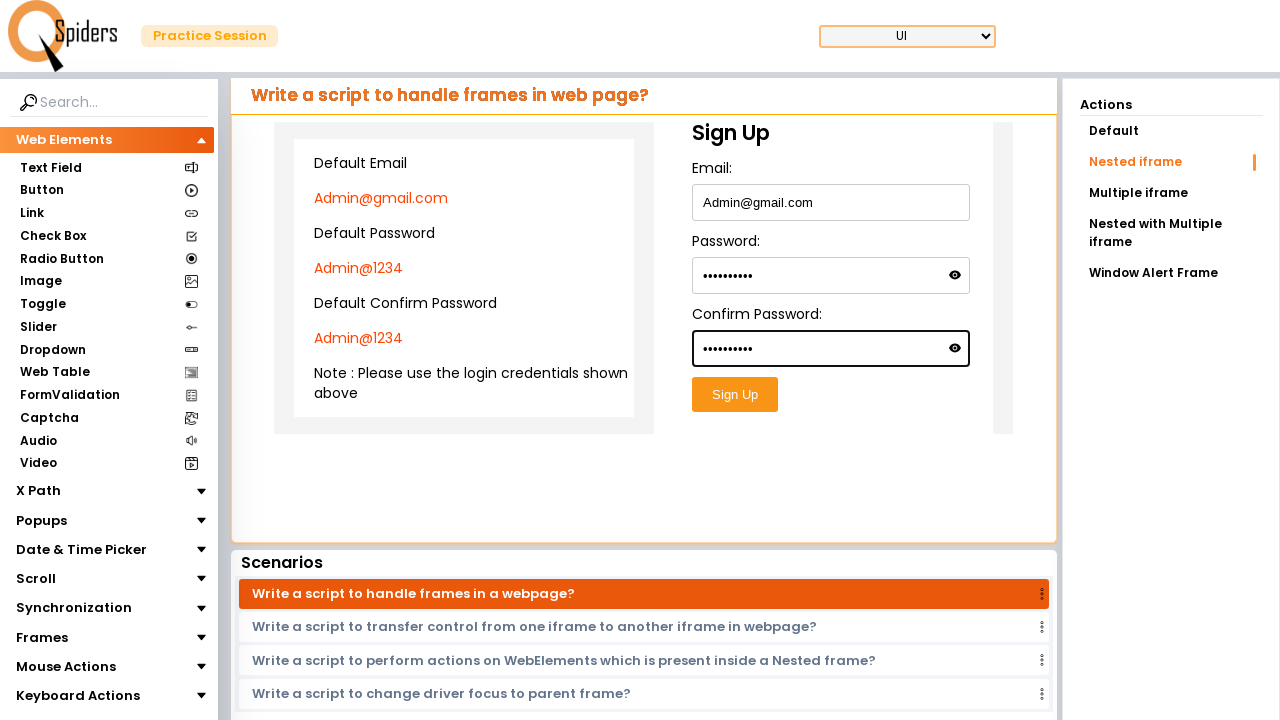

Clicked submit button to submit form at (735, 395) on iframe >> nth=0 >> internal:control=enter-frame >> iframe >> nth=0 >> internal:c
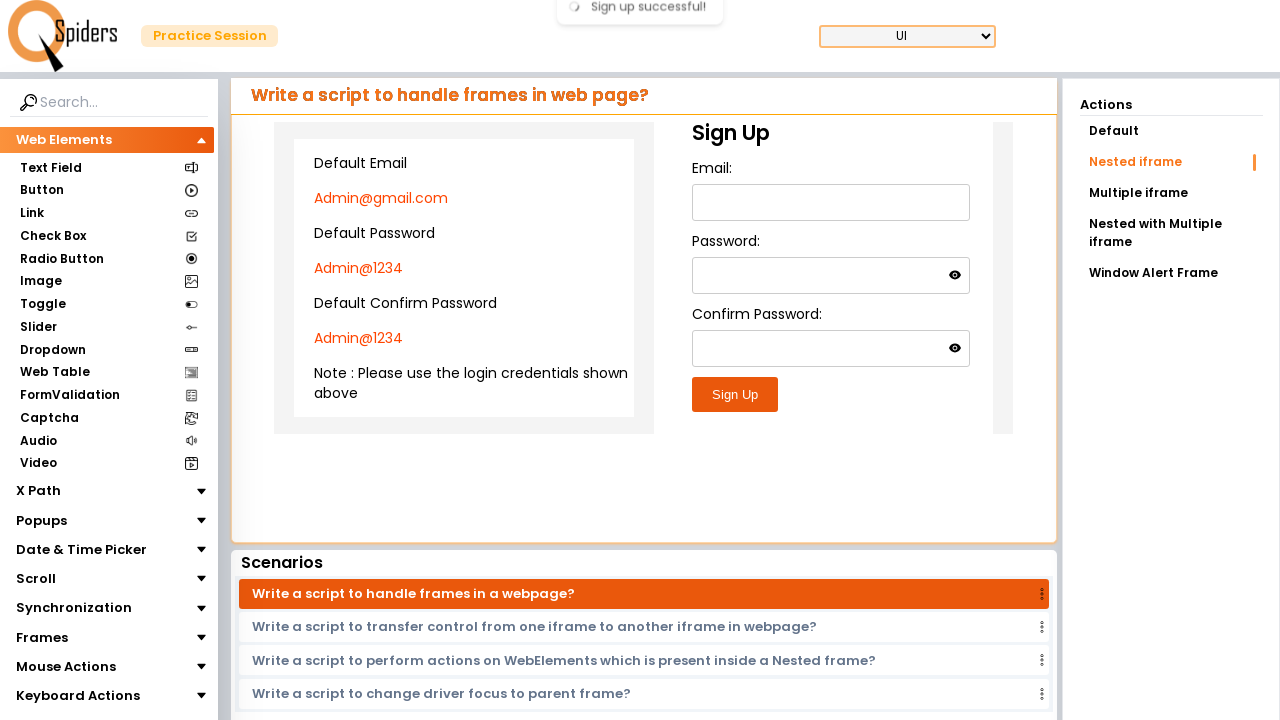

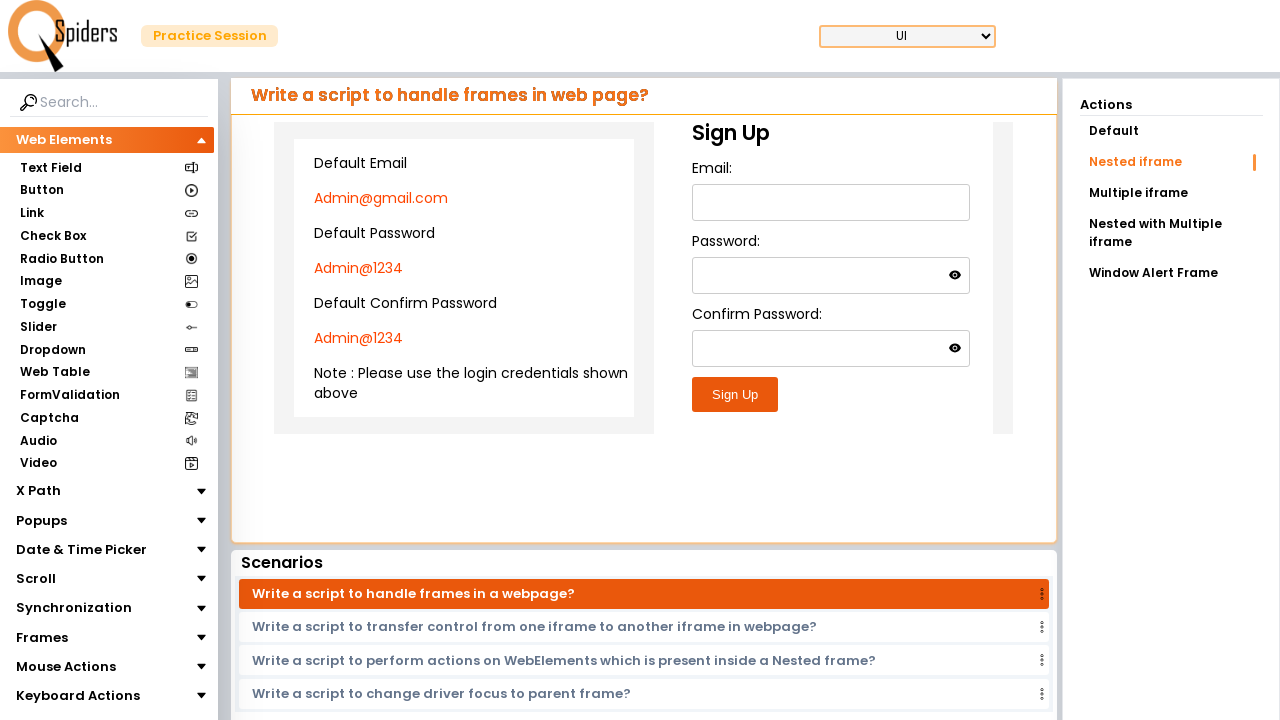